Tests the special offer flow on an e-commerce site by clicking on a special offer link, viewing the offer, selecting a product color (yellow), and adding the item to the cart.

Starting URL: https://advantageonlineshopping.com

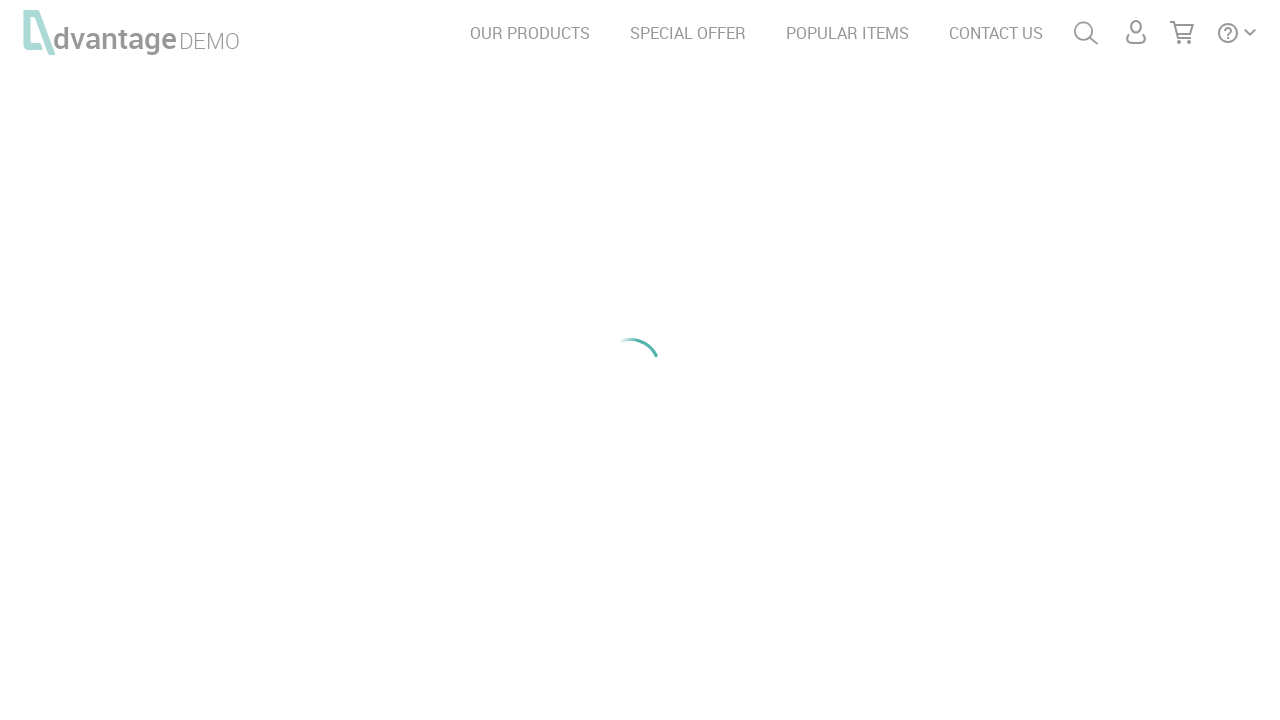

Clicked on SPECIAL OFFER link at (688, 33) on text=SPECIAL OFFER
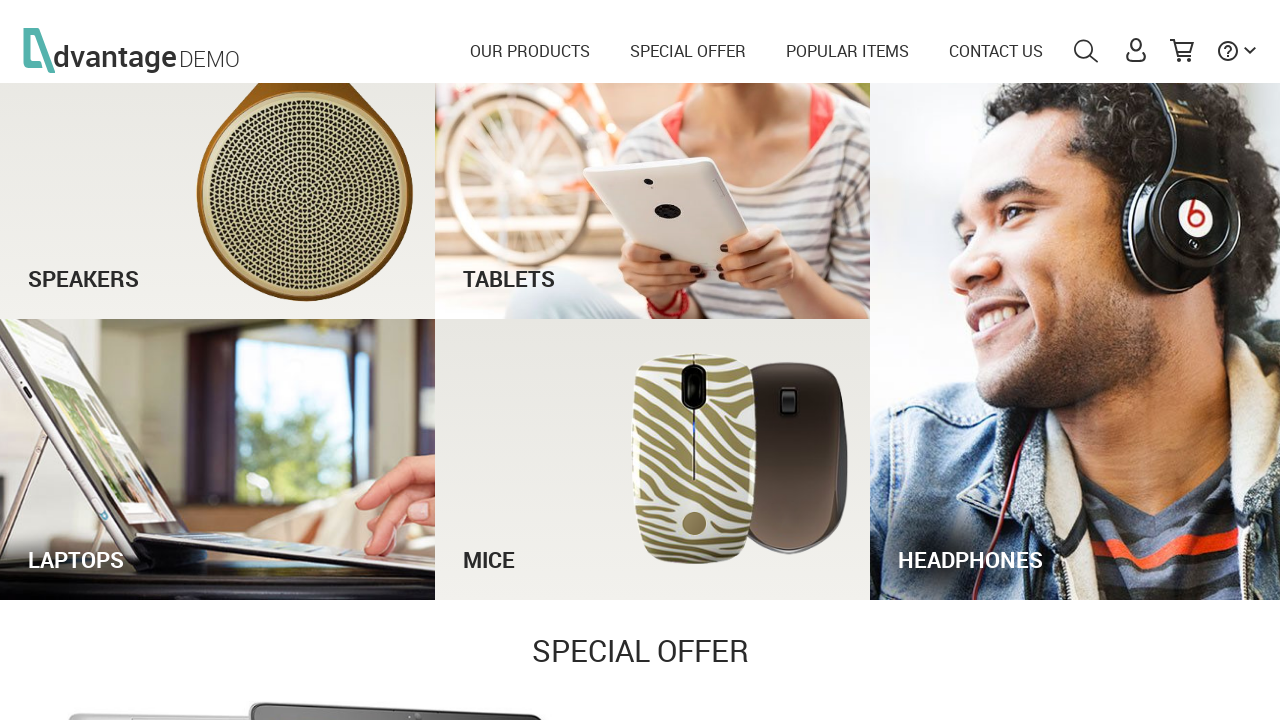

See offer button loaded on page
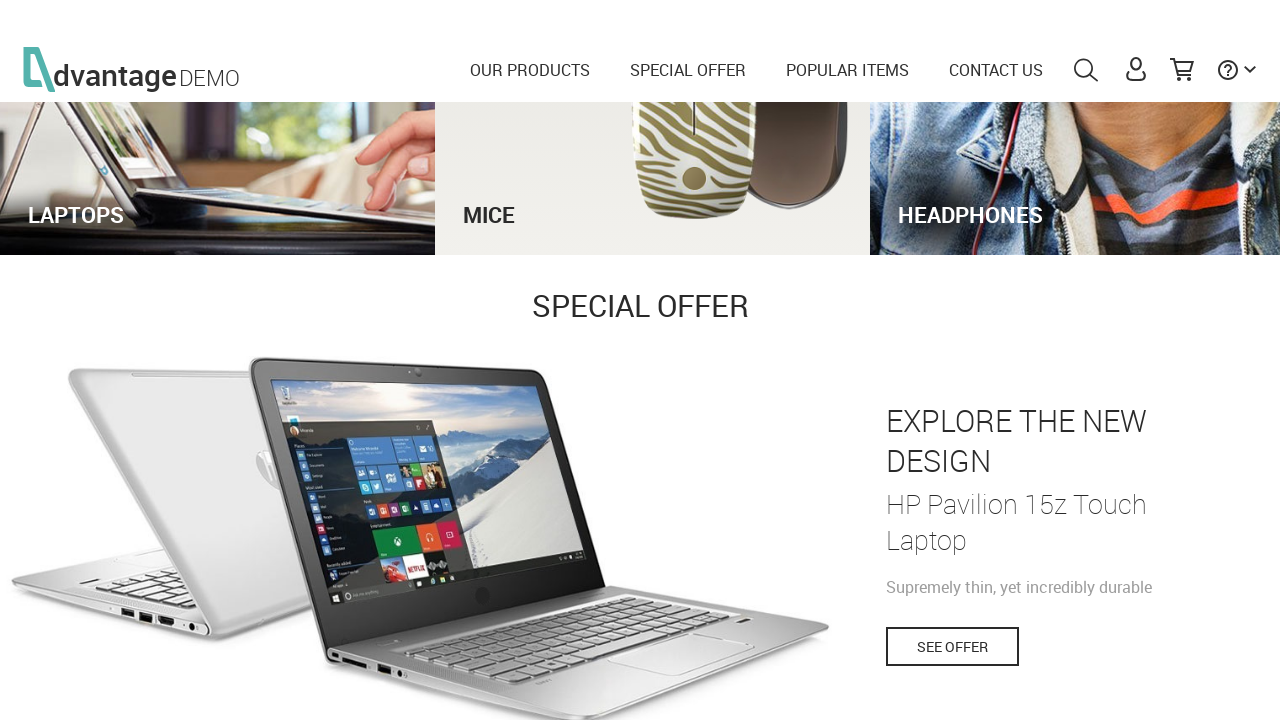

Clicked see offer button to view the special offer at (952, 360) on #see_offer_btn
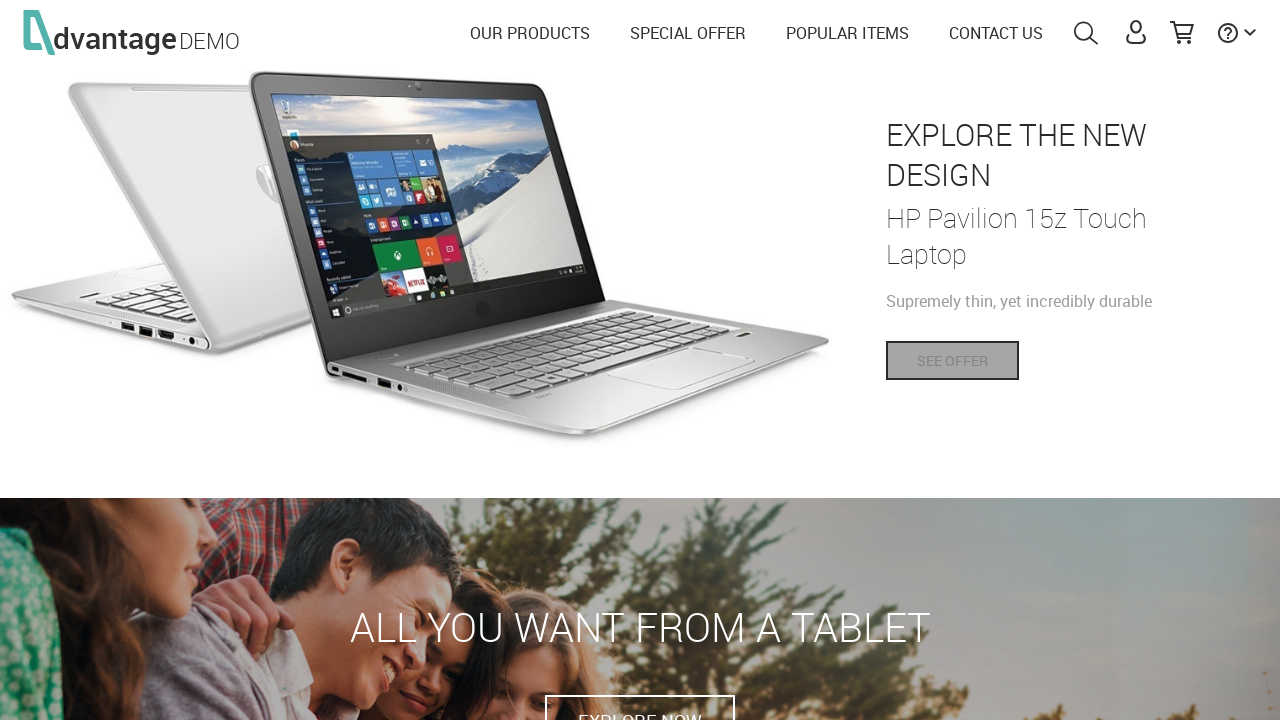

Product page loaded with color options available
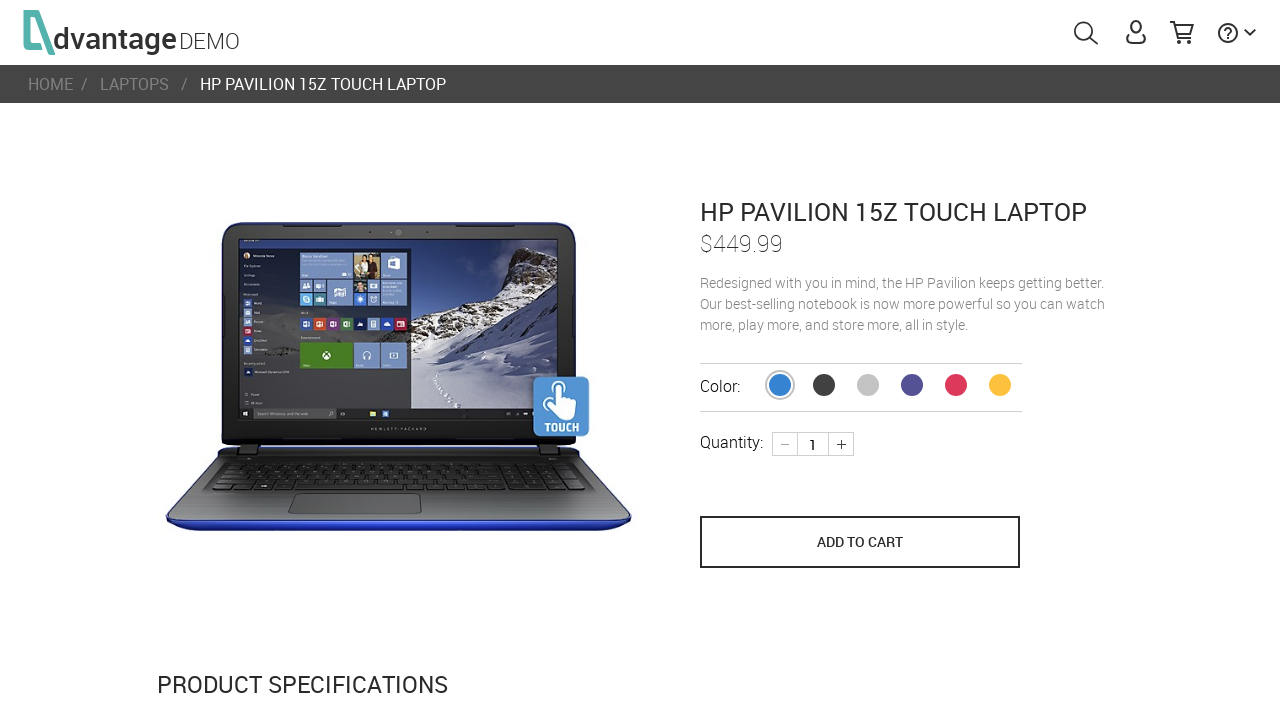

Selected yellow color option for the product at (1000, 385) on span.bunny.productColor.YELLOW
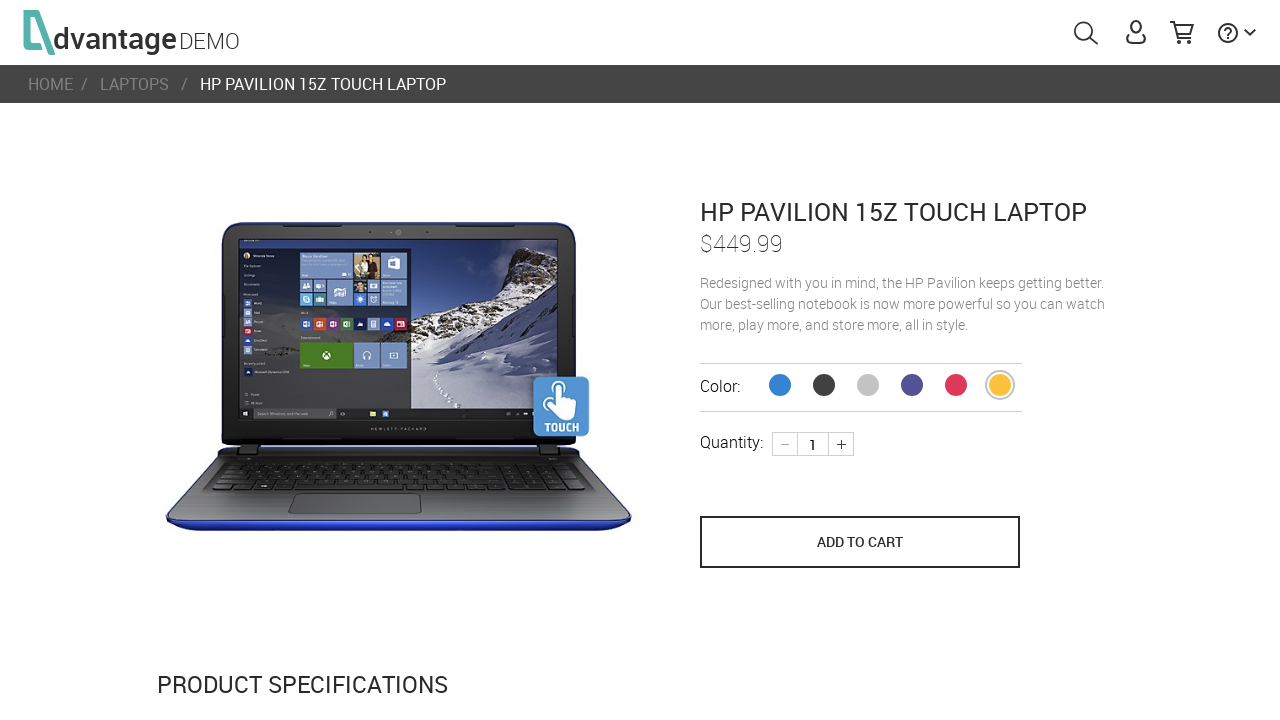

Clicked add to cart button to add the yellow product to cart at (860, 542) on [name='save_to_cart']
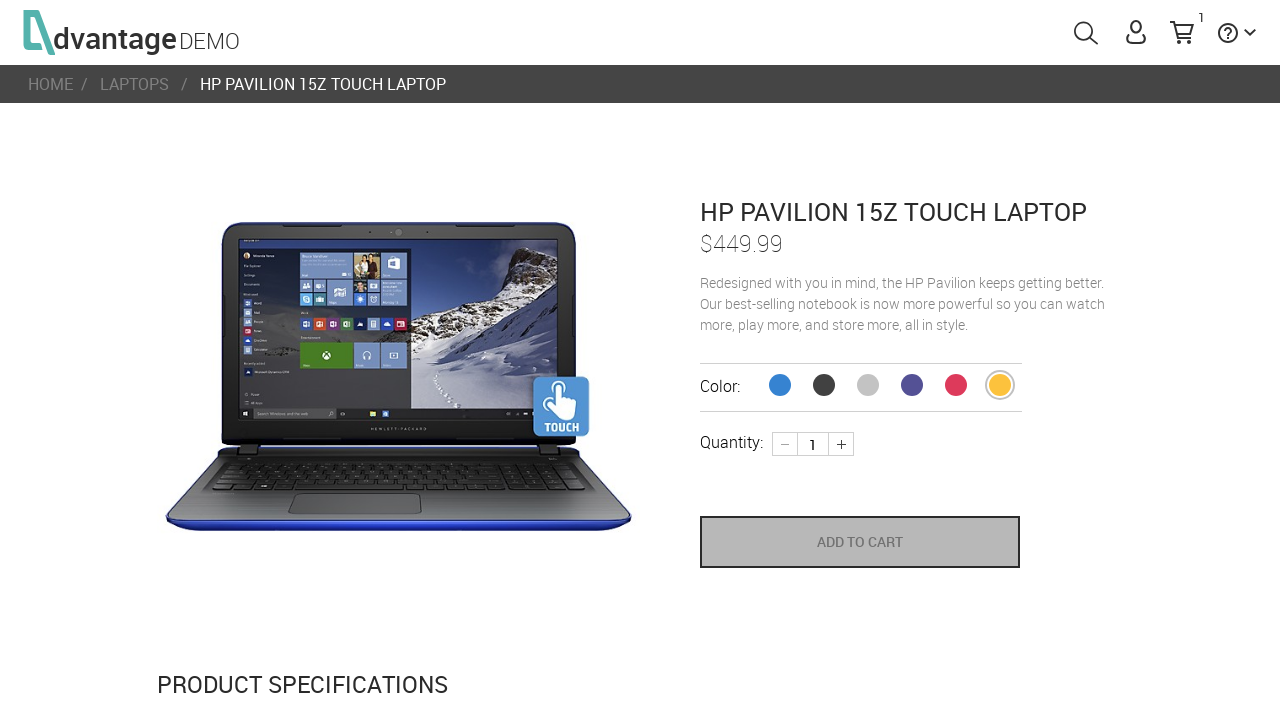

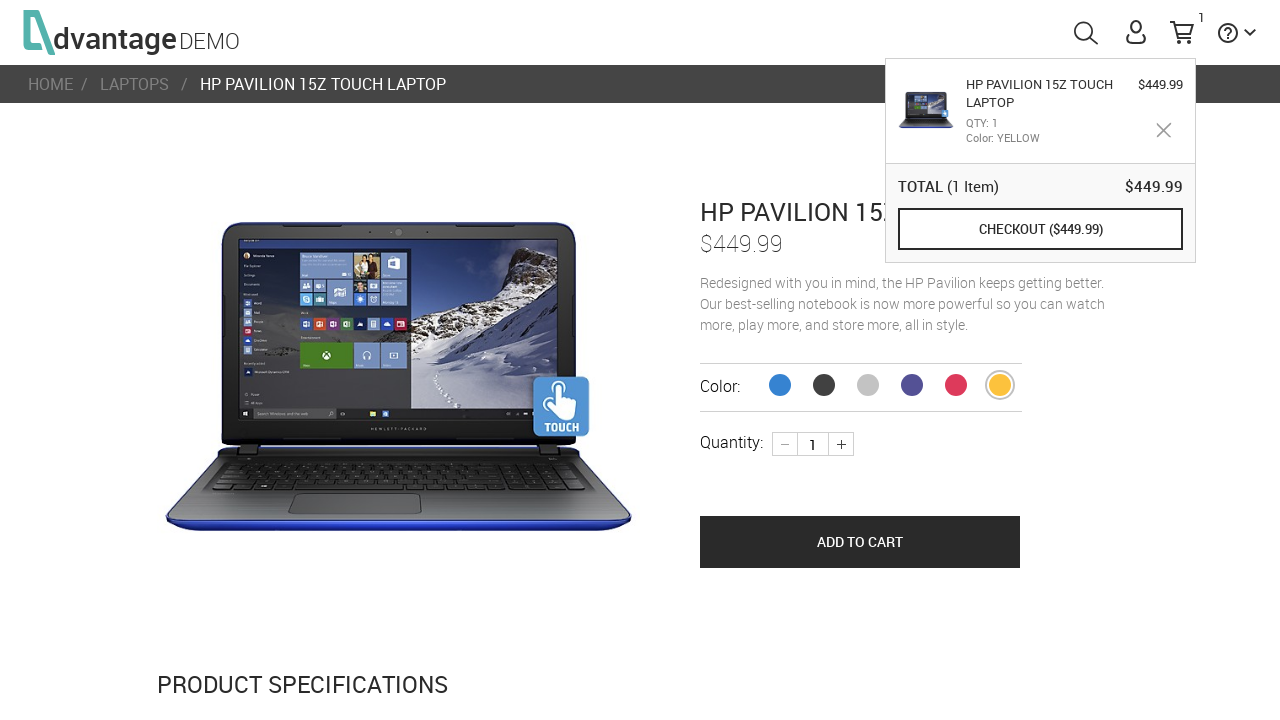